Tests right-click (context menu) functionality by right-clicking on a button element, waiting for the context menu to appear, and then clicking the "Copy" option from the menu.

Starting URL: http://swisnl.github.io/jQuery-contextMenu/demo.html

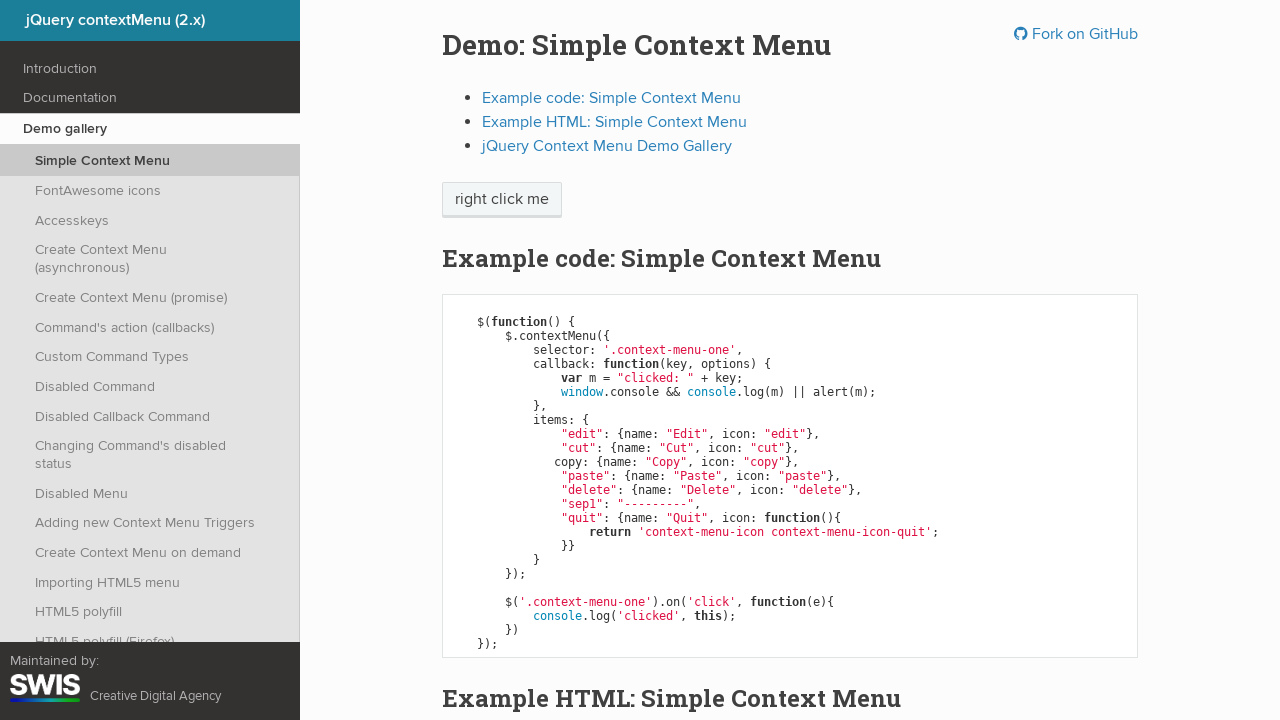

Right-clicked on context menu trigger button at (502, 200) on .context-menu-one
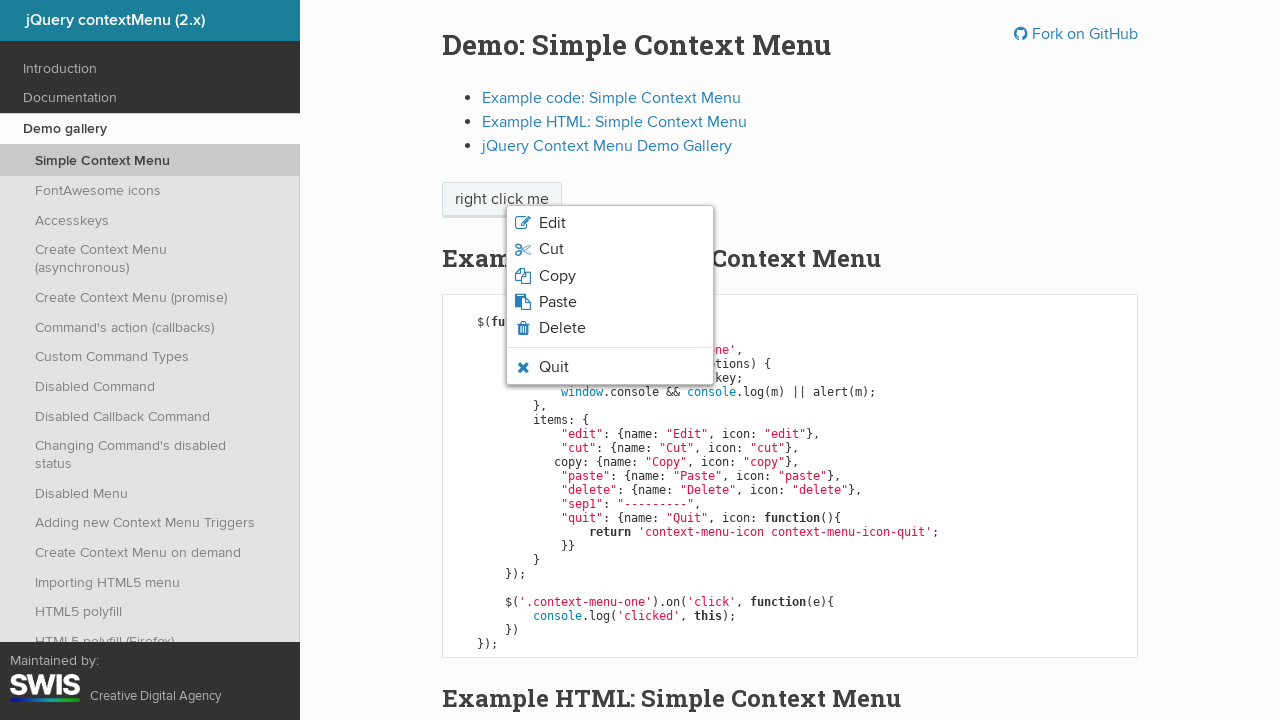

Context menu appeared with Copy option visible
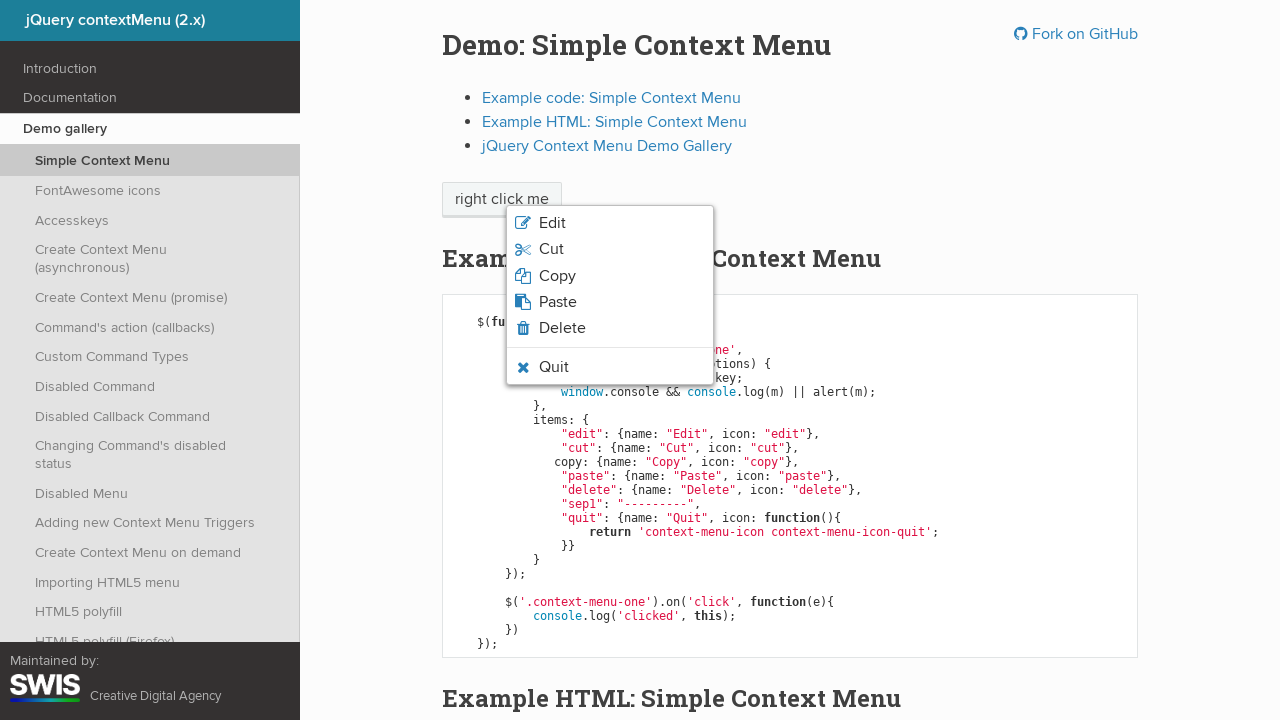

Clicked Copy option from context menu at (610, 276) on .context-menu-icon-copy
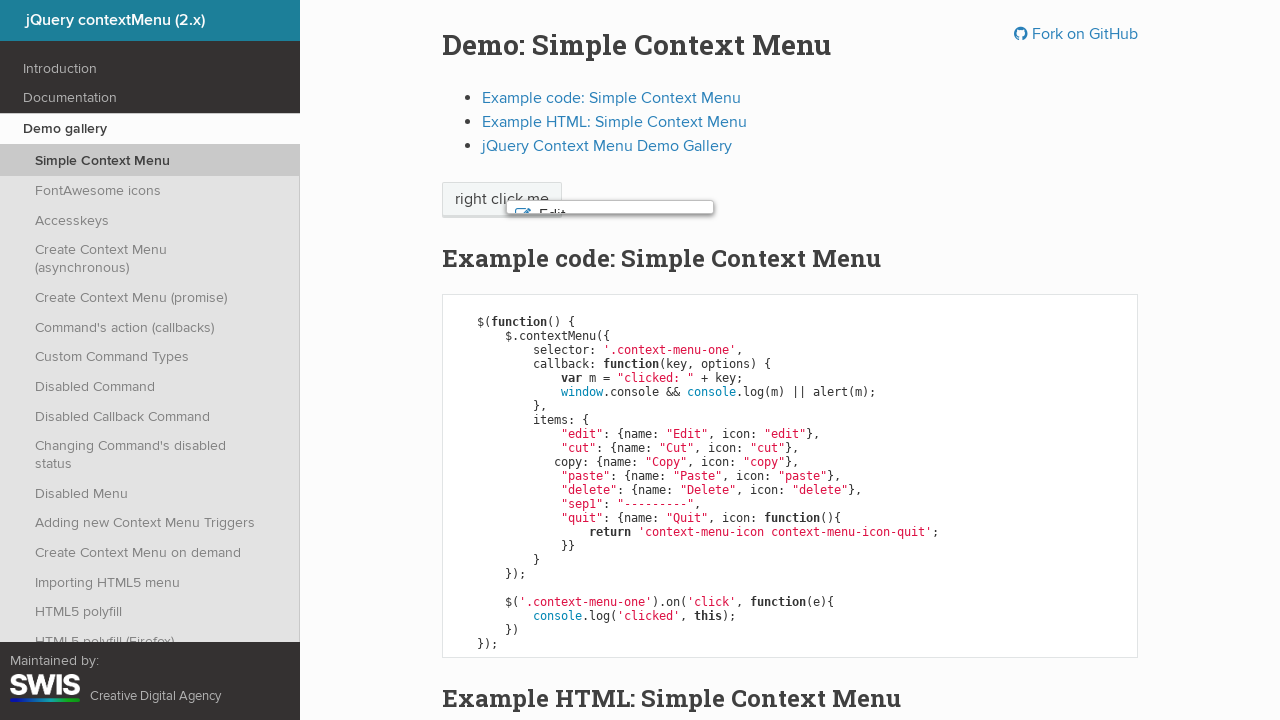

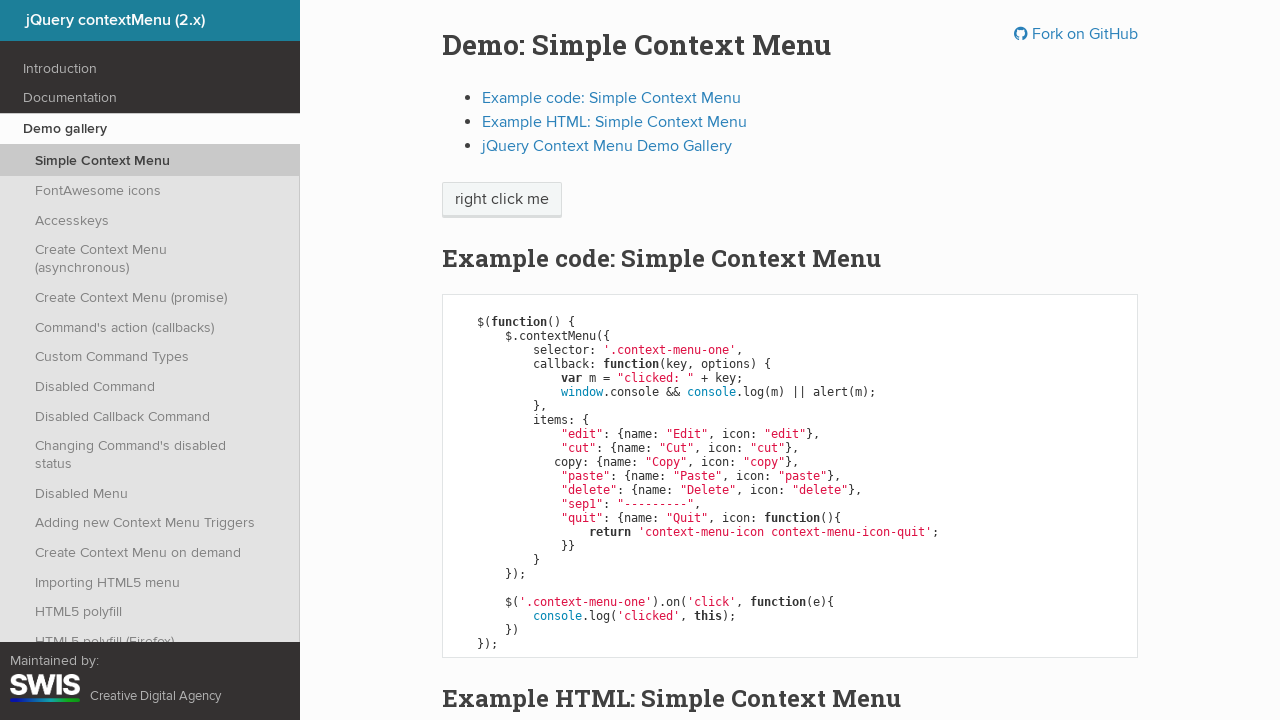